Tests dynamic dropdown selection for flight booking by selecting origin and destination stations

Starting URL: https://rahulshettyacademy.com/dropdownsPractise

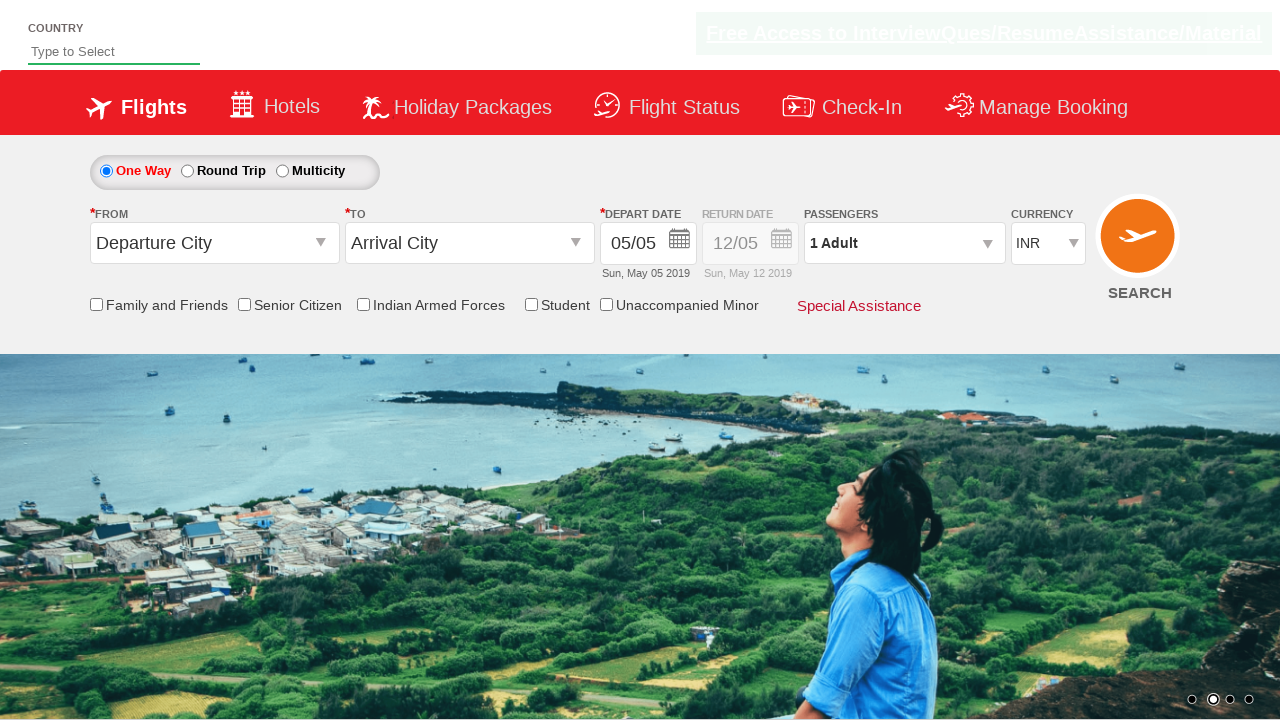

Clicked on origin station input field to open dropdown at (214, 243) on input[id='ctl00_mainContent_ddl_originStation1_CTXT']
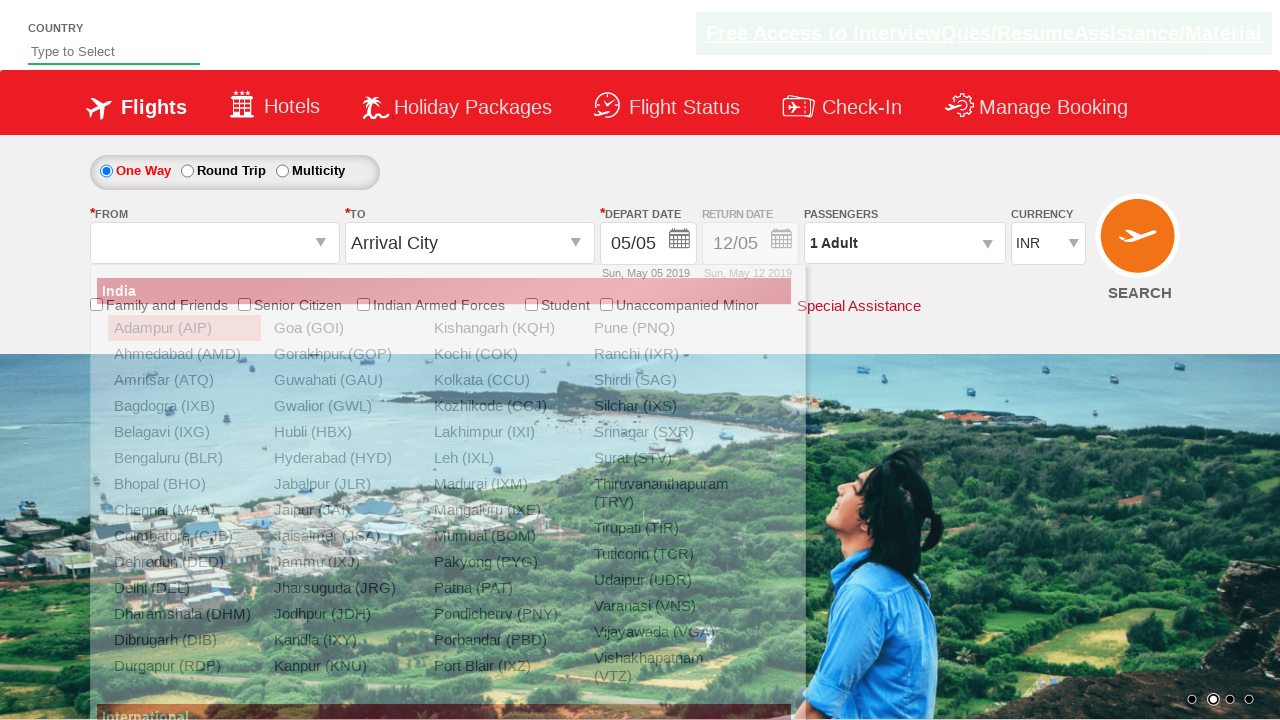

Selected origin station IXB (Bagdogra) at (184, 406) on a[value='IXB']
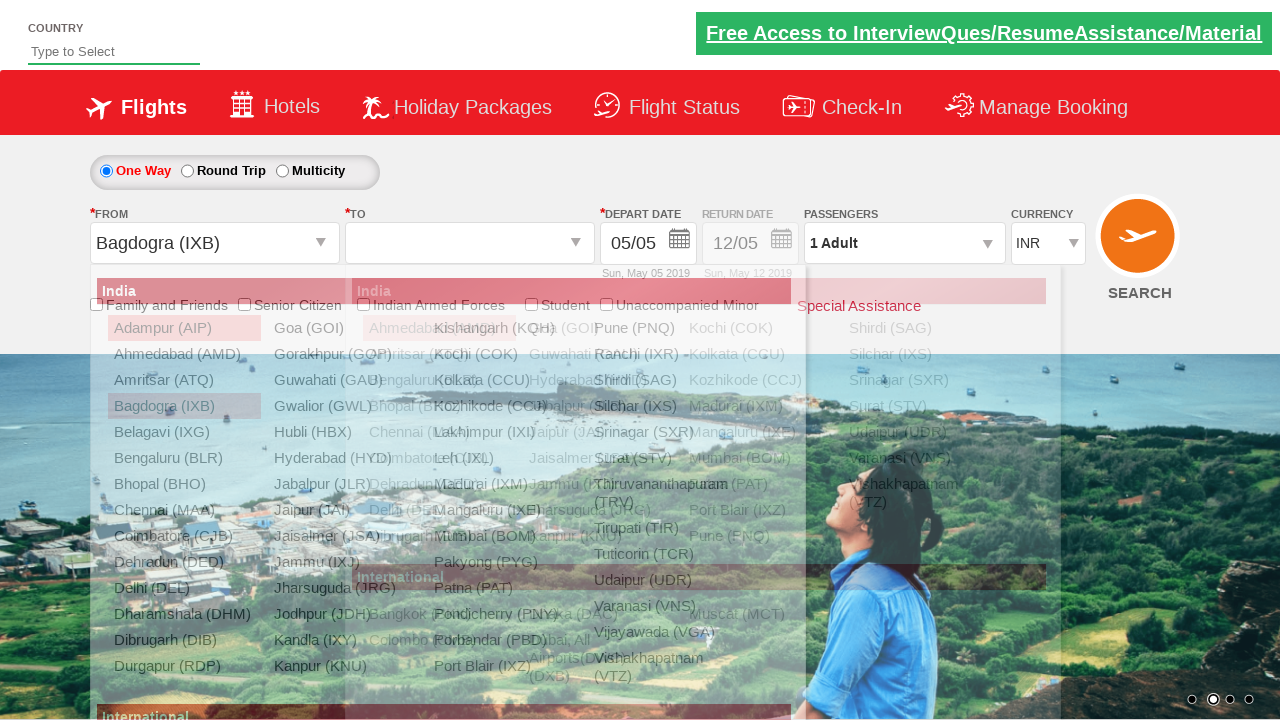

Selected destination station MAA (Chennai) at (439, 432) on (//a[@value='MAA'])[2]
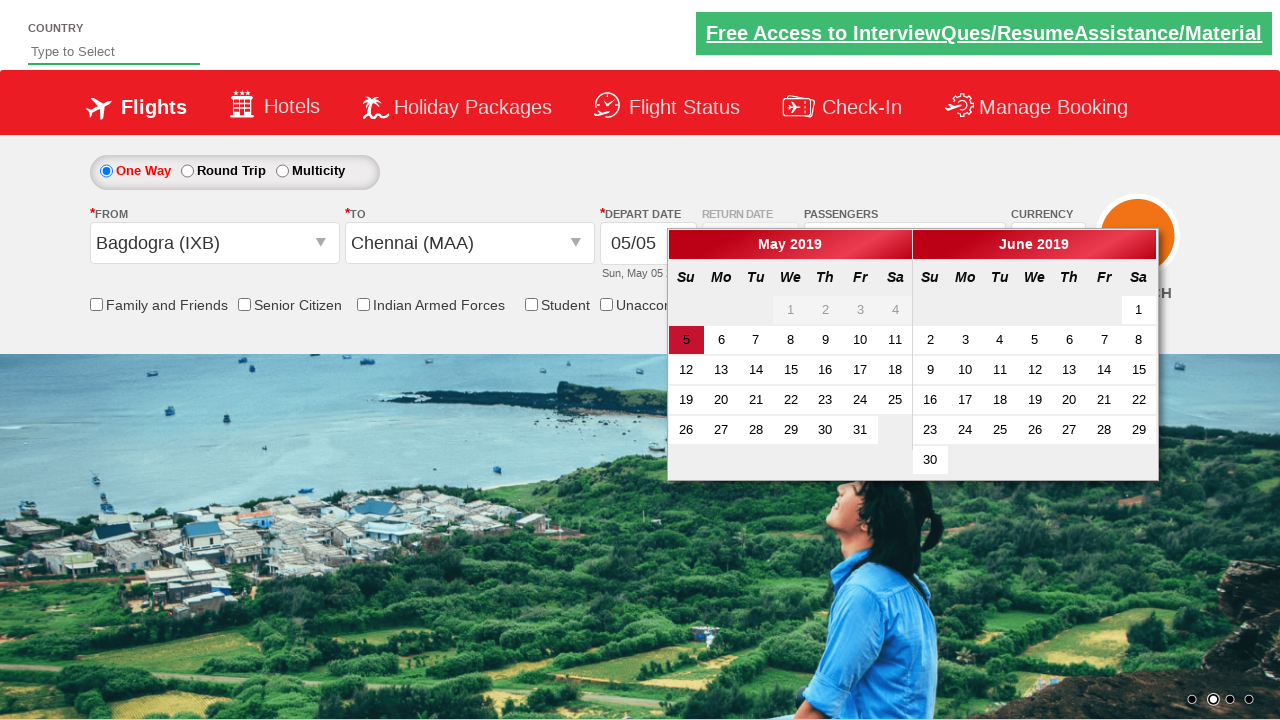

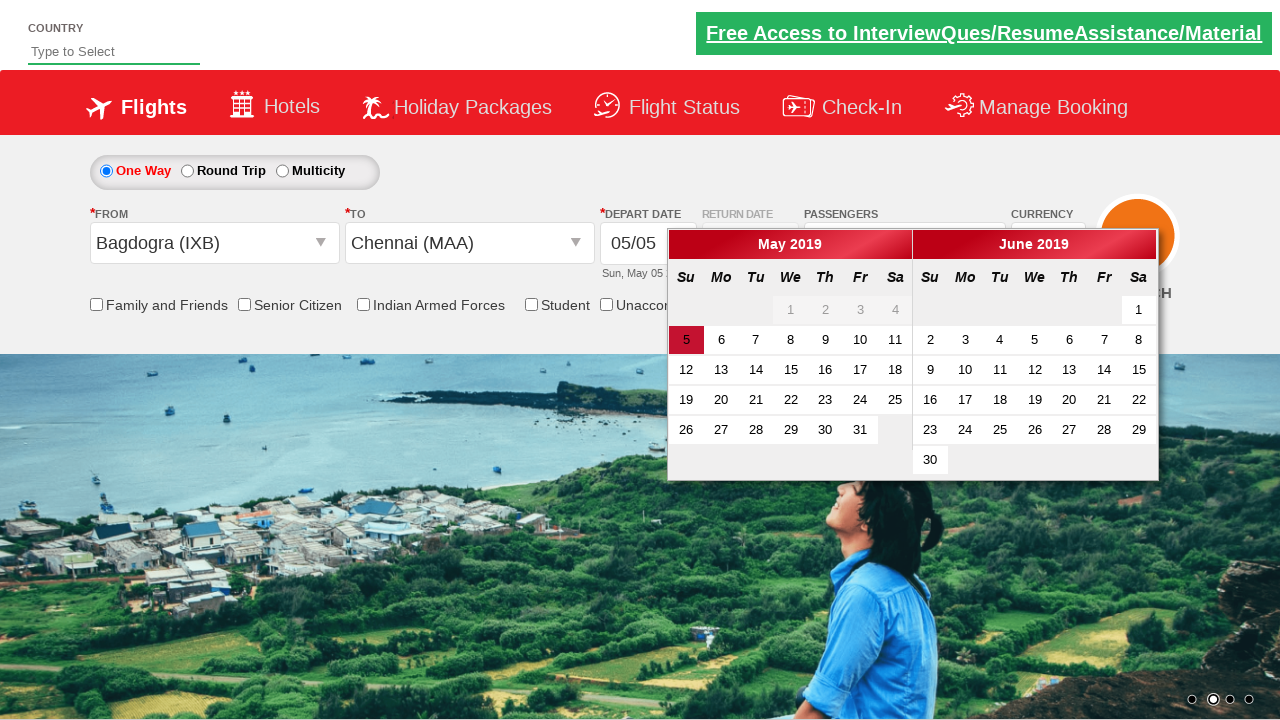